Tests interaction with collapsible content by clicking on an image to reveal a hidden link, then clicking the revealed link to navigate to the about page

Starting URL: https://eviltester.github.io/synchole/collapseable.html

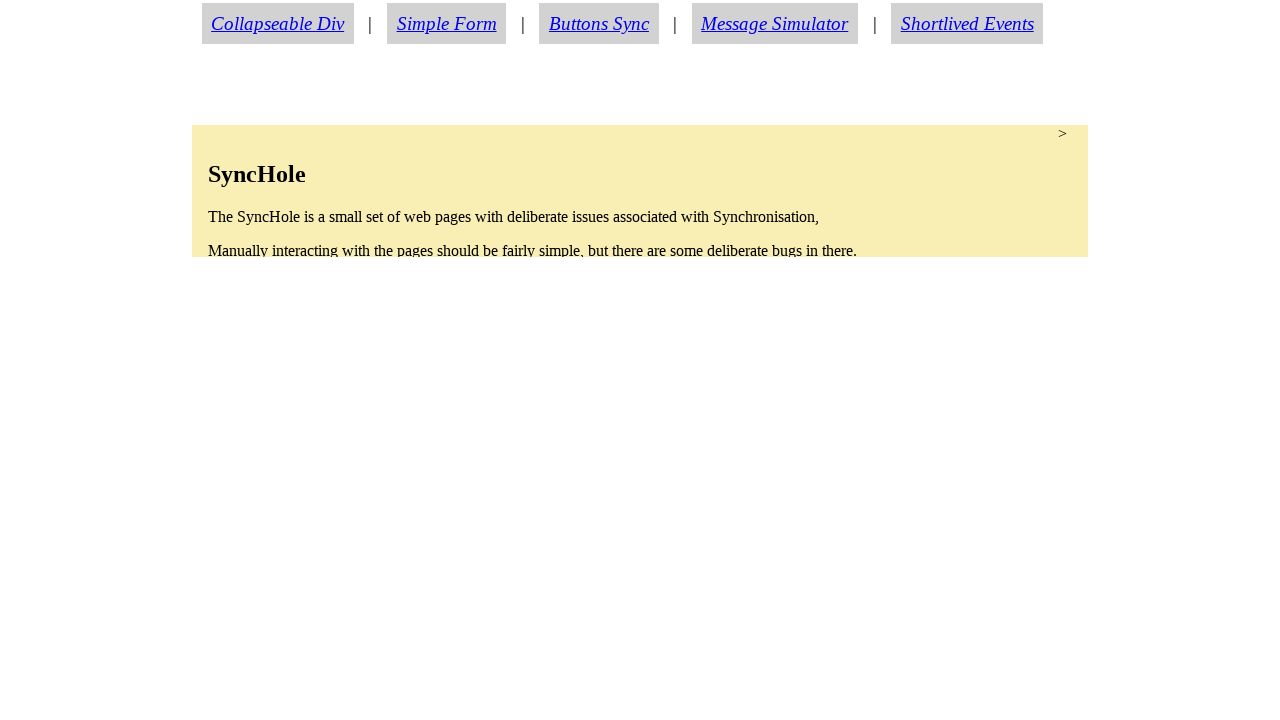

Clicked collapsible section to expand hidden content at (640, 191) on section.condense
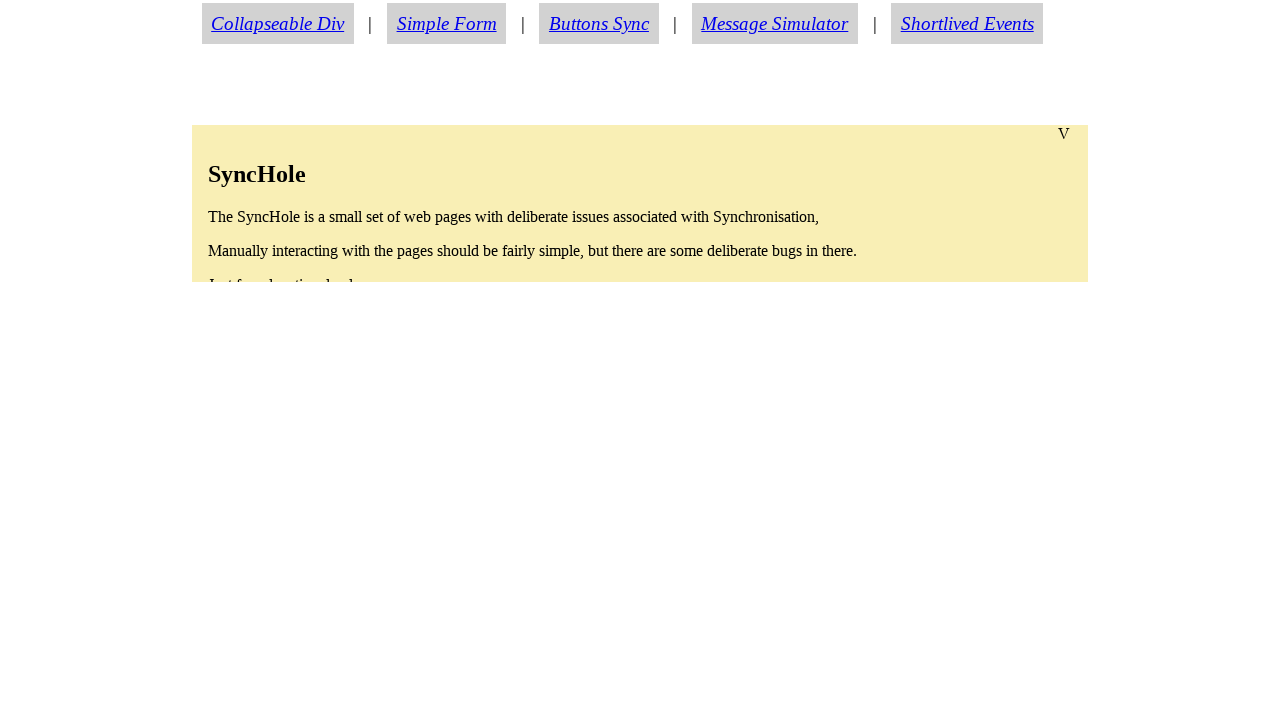

About link became visible after expanding collapsible section
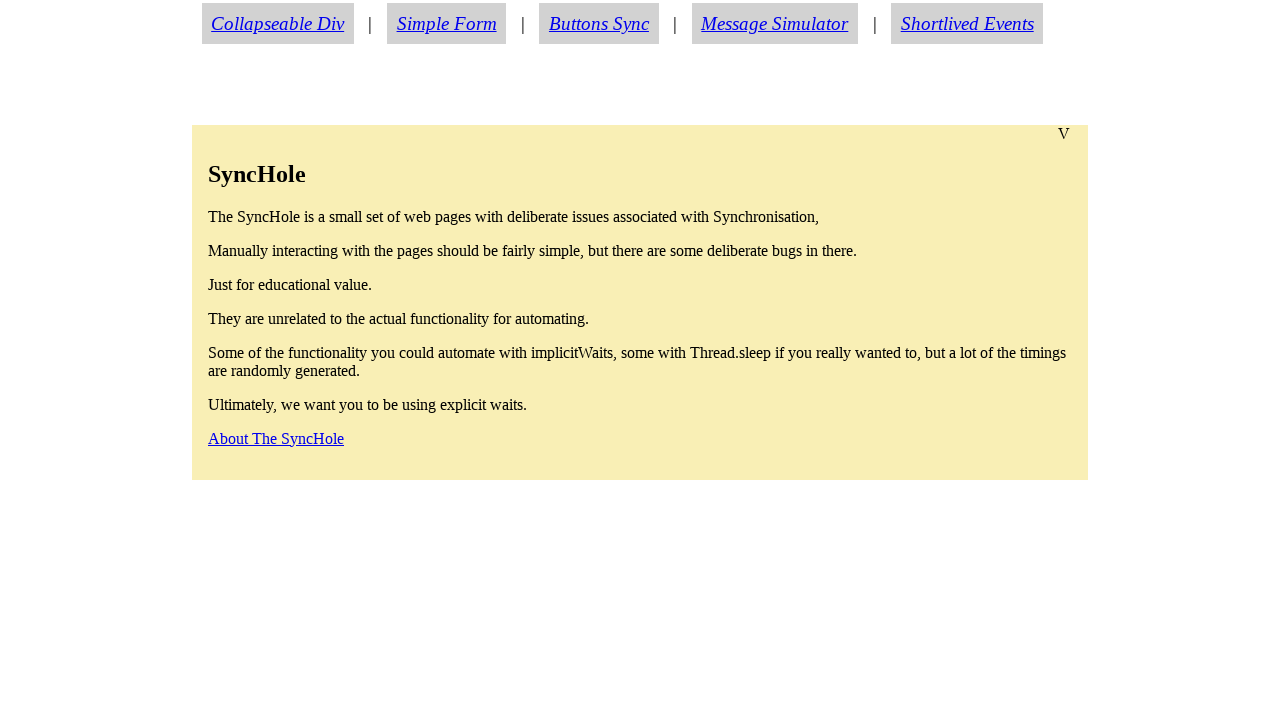

Clicked revealed about link at (276, 438) on a#aboutlink
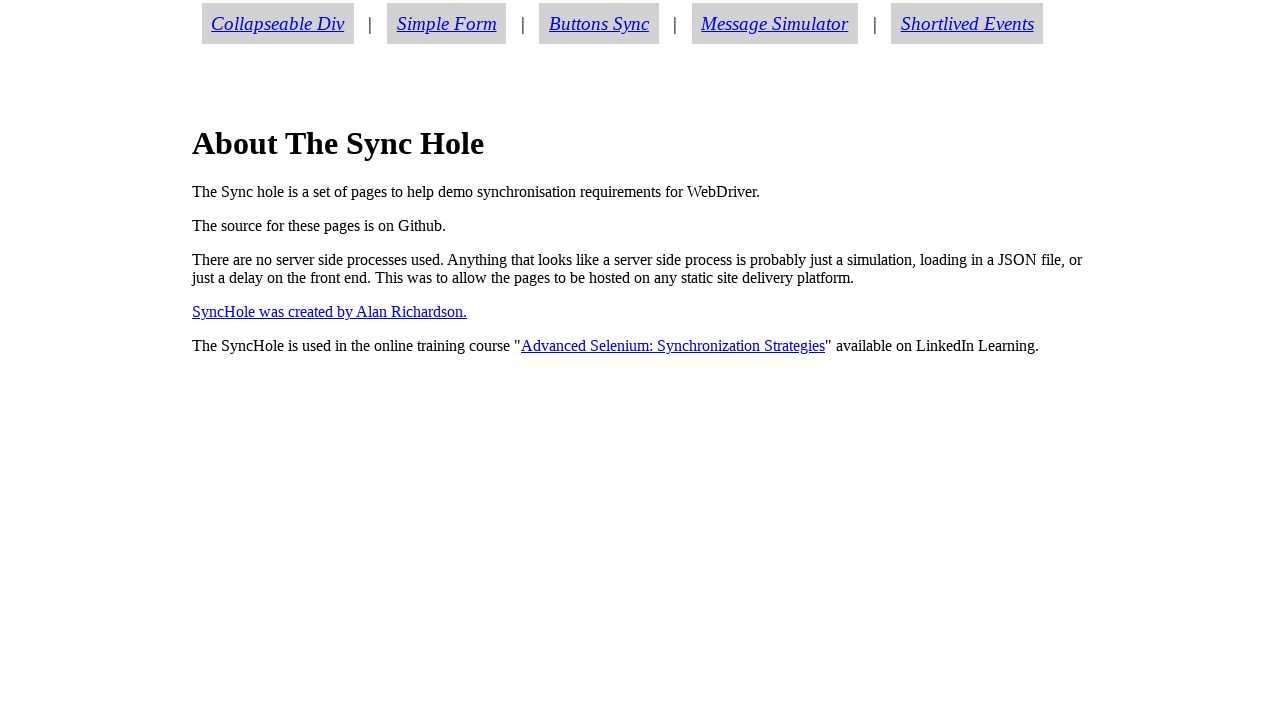

Successfully navigated to about page
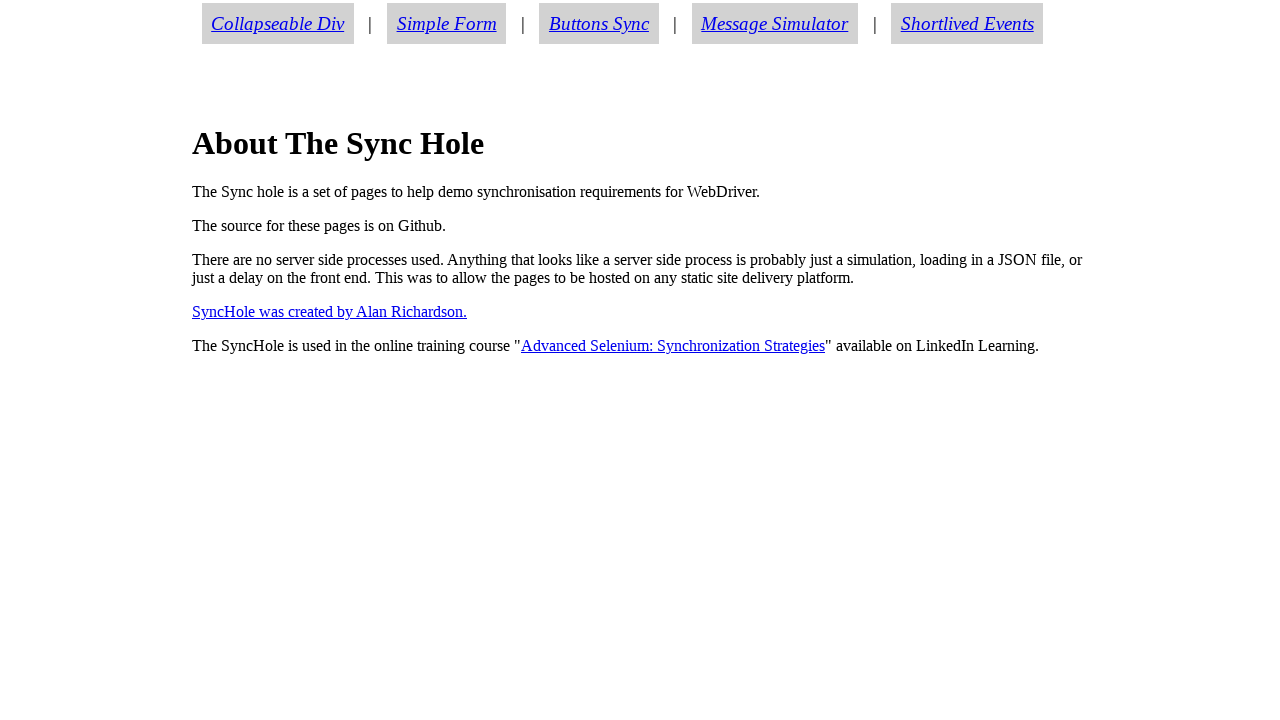

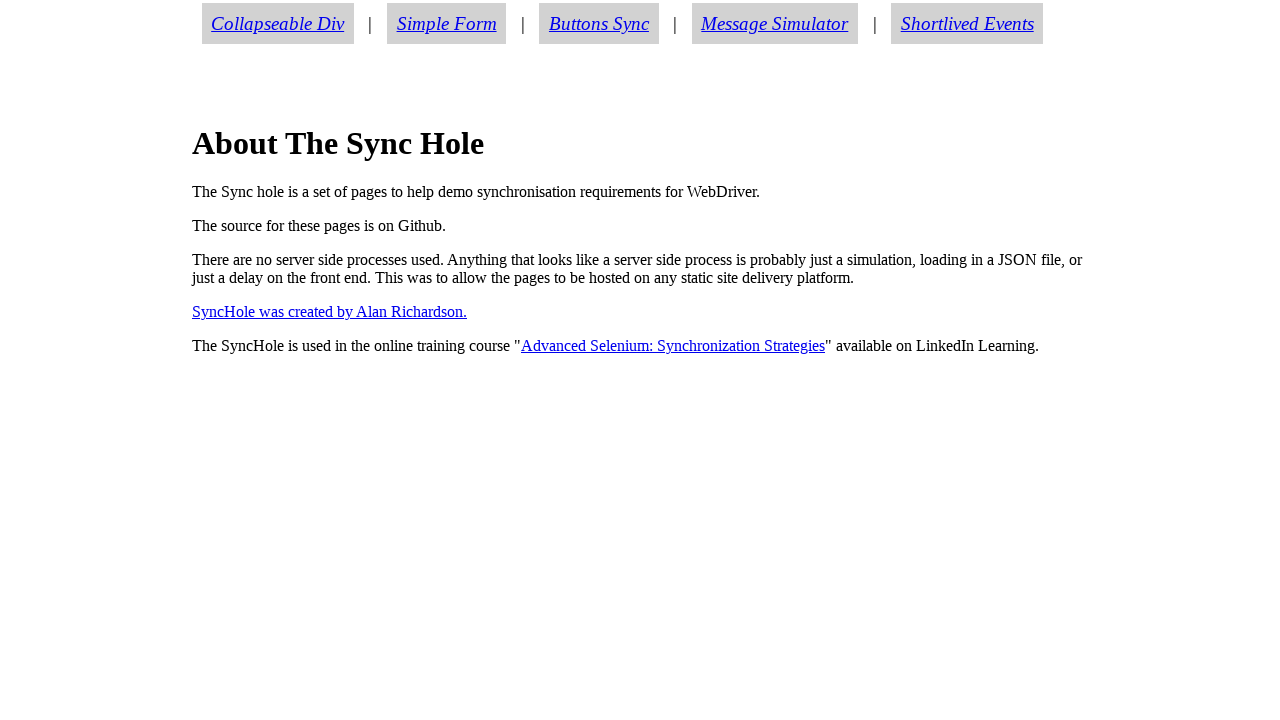